Tests the Random Redesign Picker application by clicking the "Pick My Combo" button multiple times and verifying that different random combinations are generated each time

Starting URL: https://blackgirlbytes.github.io/random-redesign-picker/

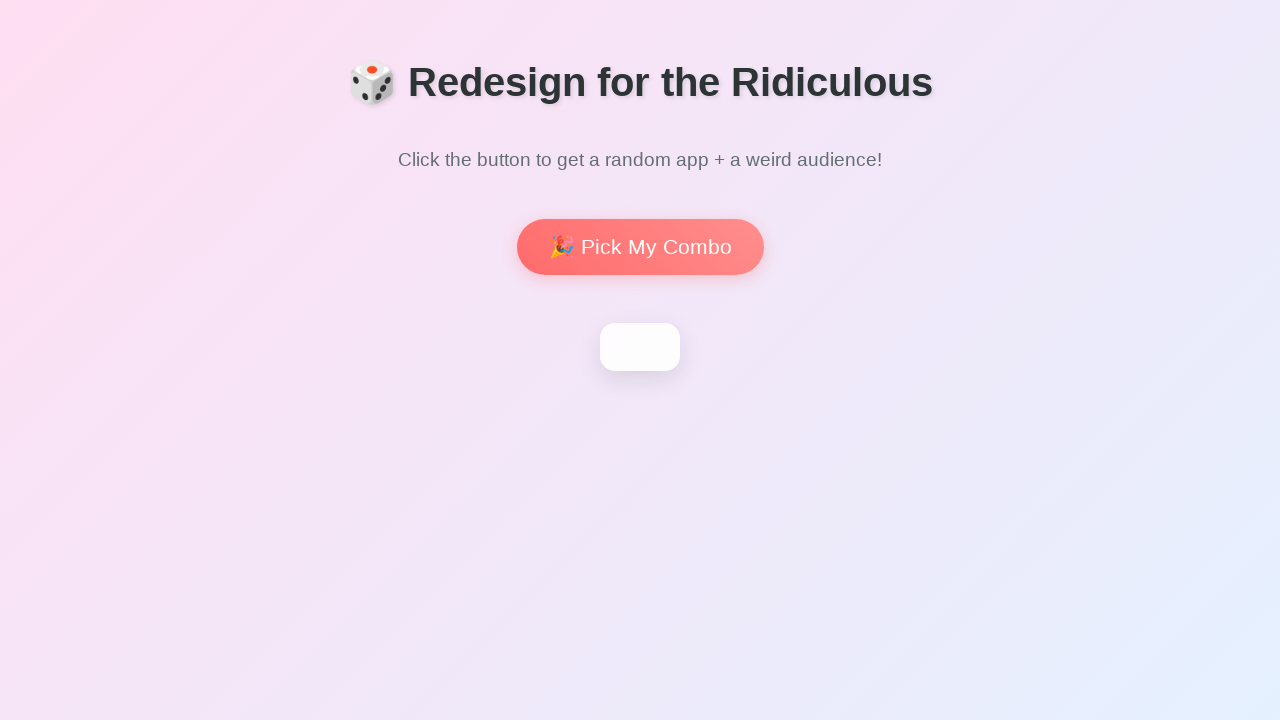

Waited for page to load (domcontentloaded)
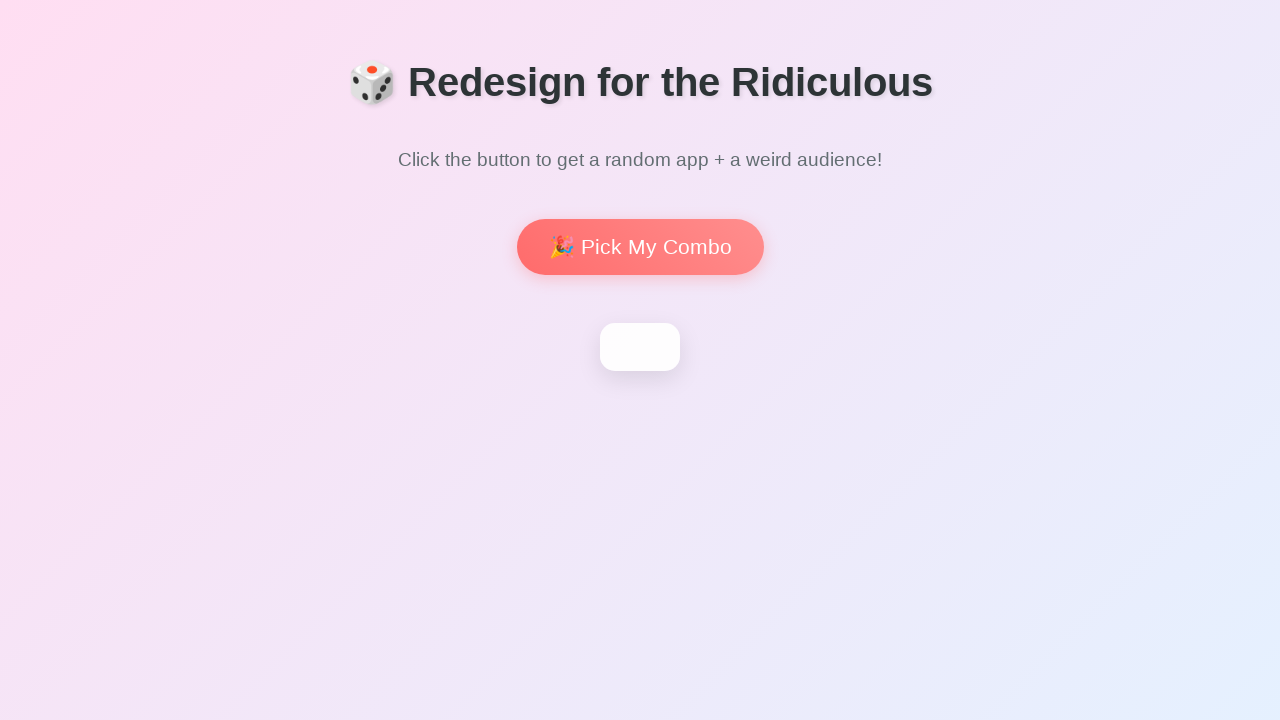

Verified main heading is visible
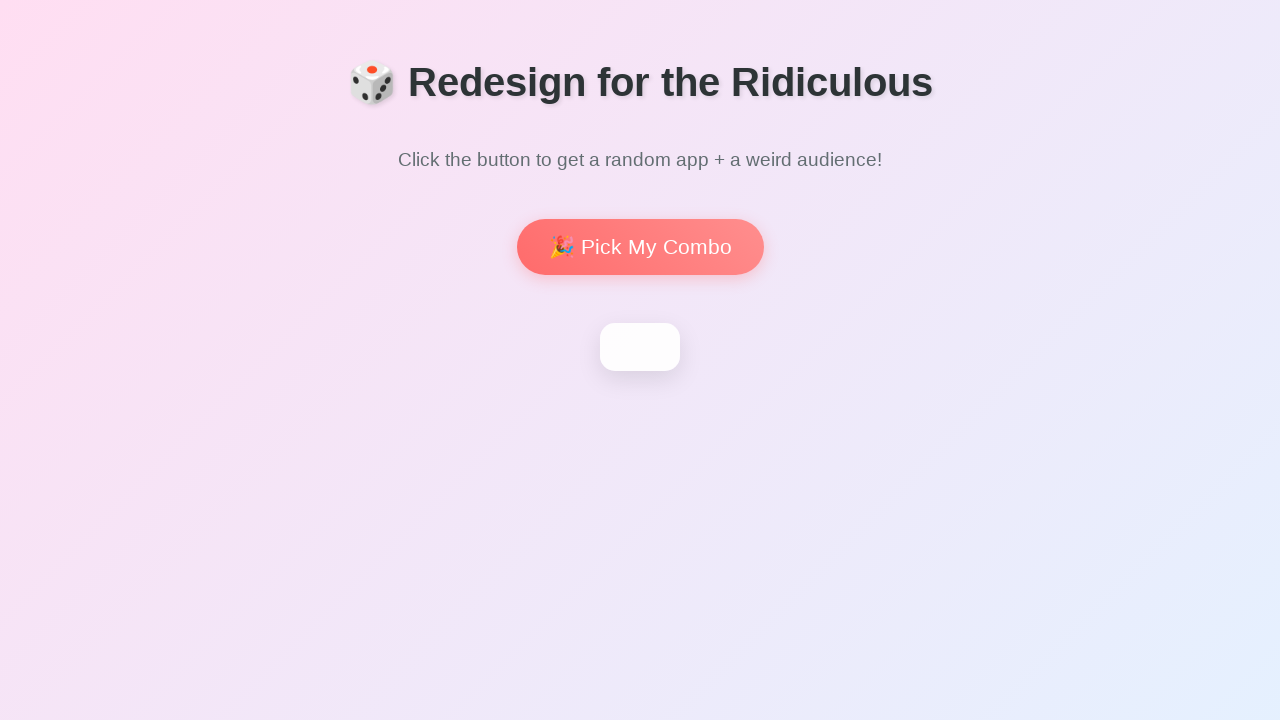

Verified 'Pick My Combo' button is visible
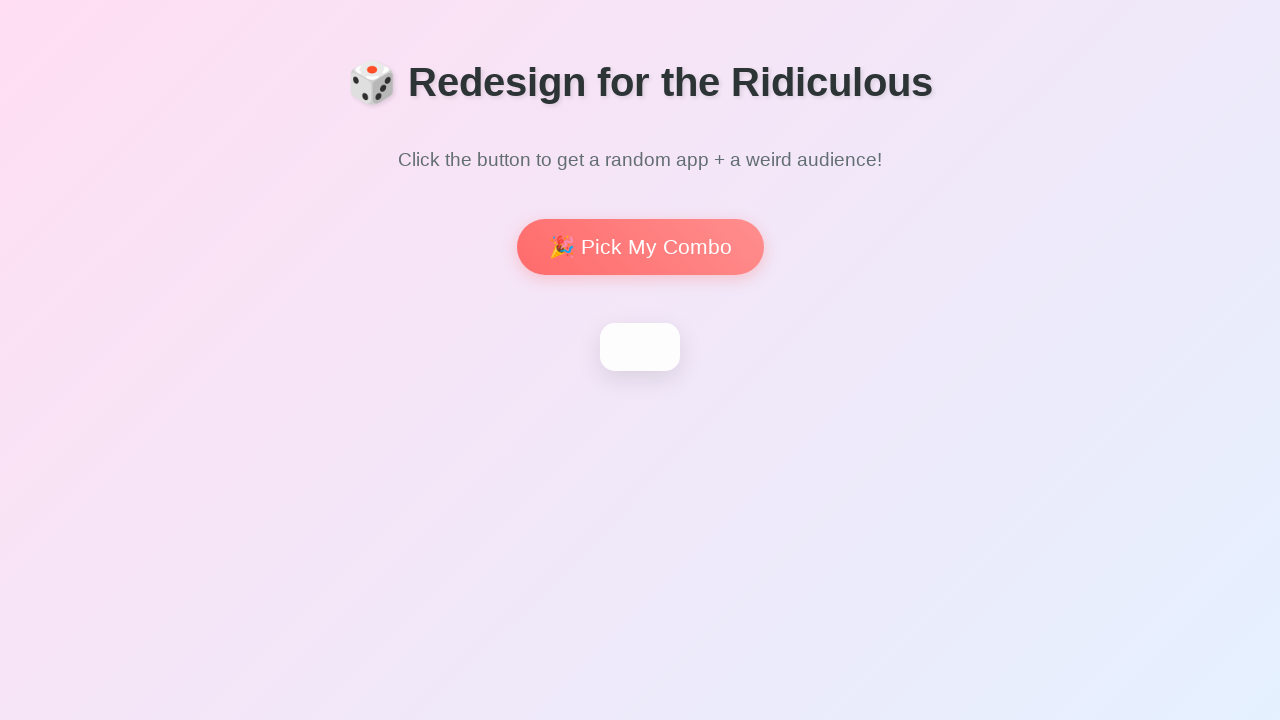

Clicked 'Pick My Combo' button (first click) at (640, 247) on internal:role=button[name="Pick My Combo"i]
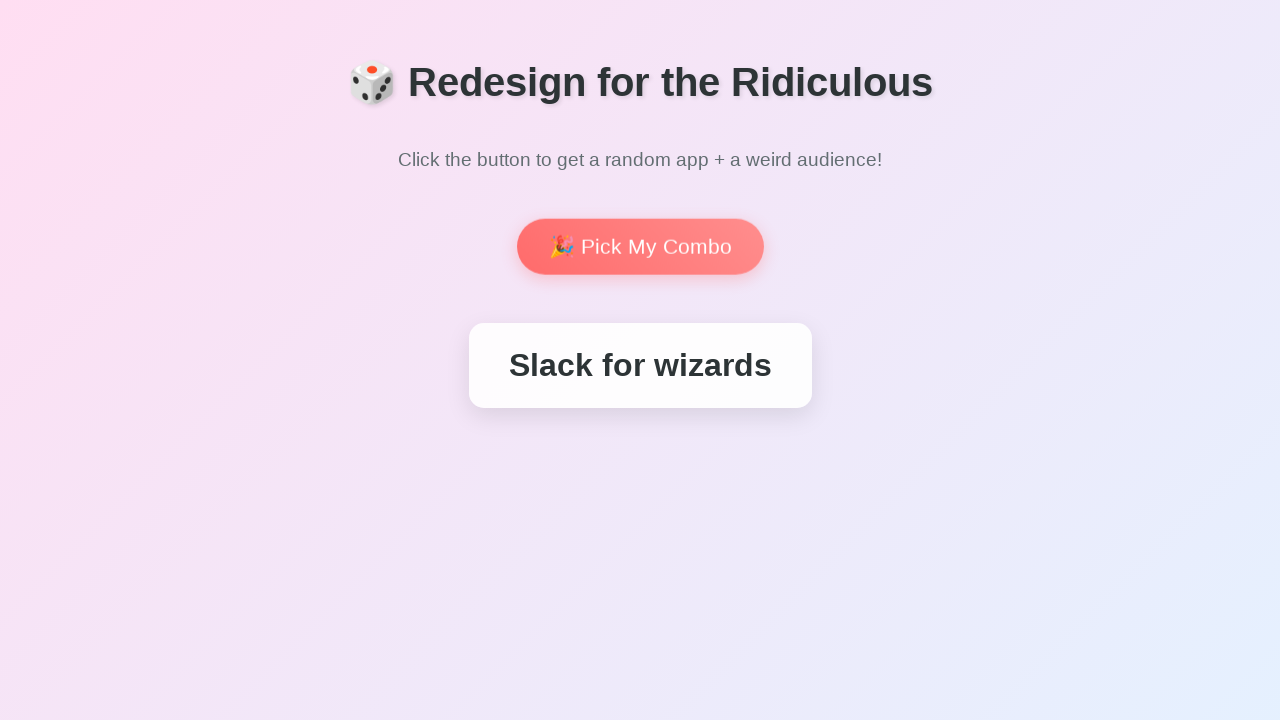

Waited 500ms for UI update after first click
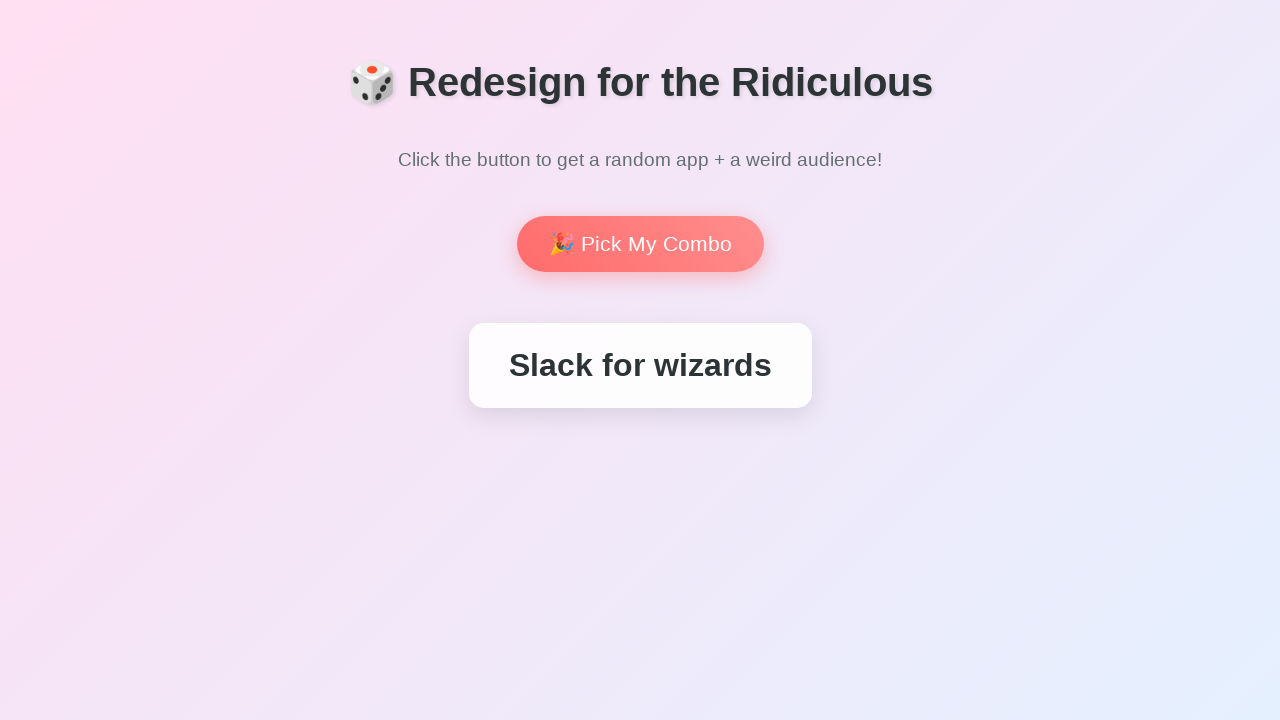

Captured first combination result: Slack for wizards
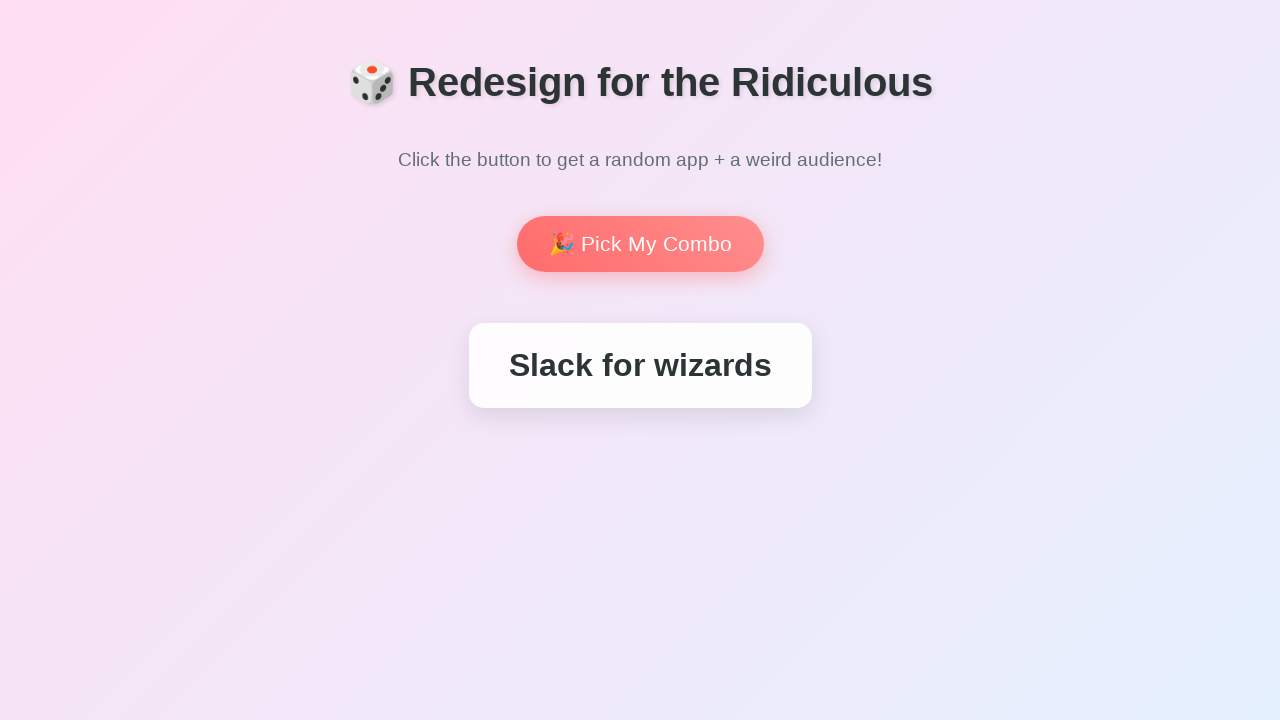

Clicked 'Pick My Combo' button (second click) at (640, 244) on internal:role=button[name="Pick My Combo"i]
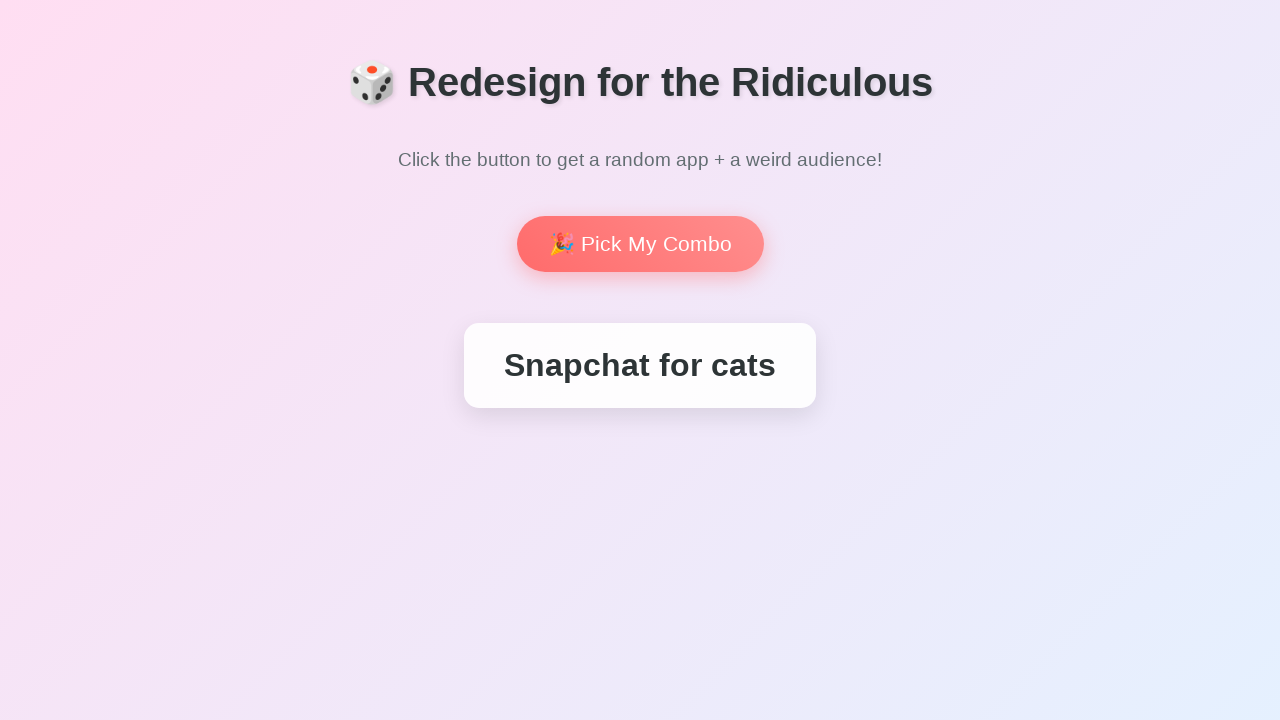

Waited 500ms for UI update after second click
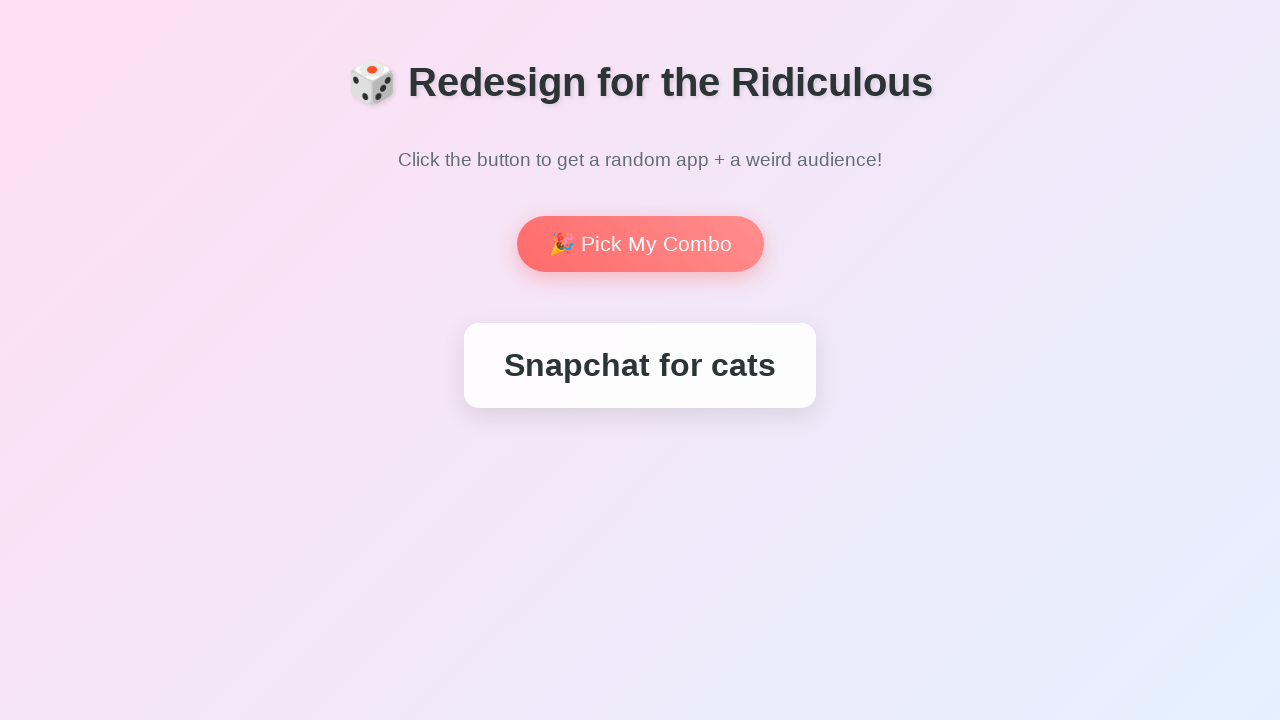

Captured second combination result: Snapchat for cats
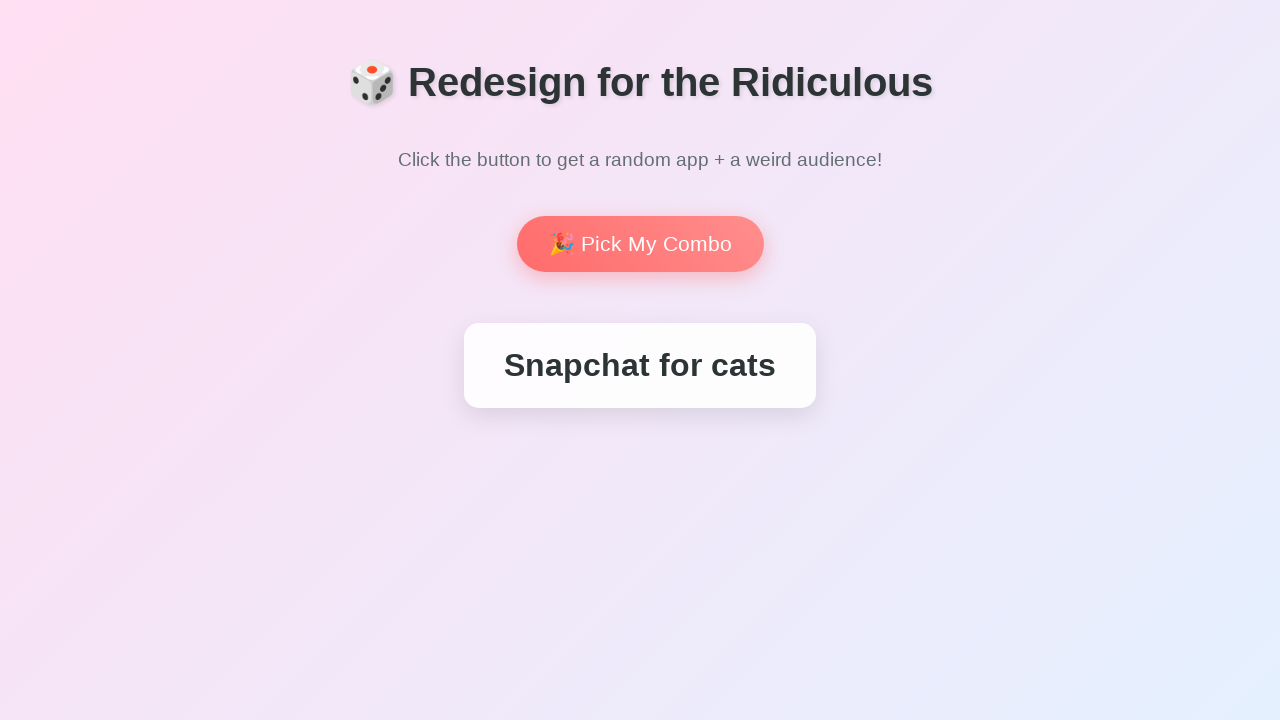

Verified that first and second combinations are different (or same, which is acceptable for random generation)
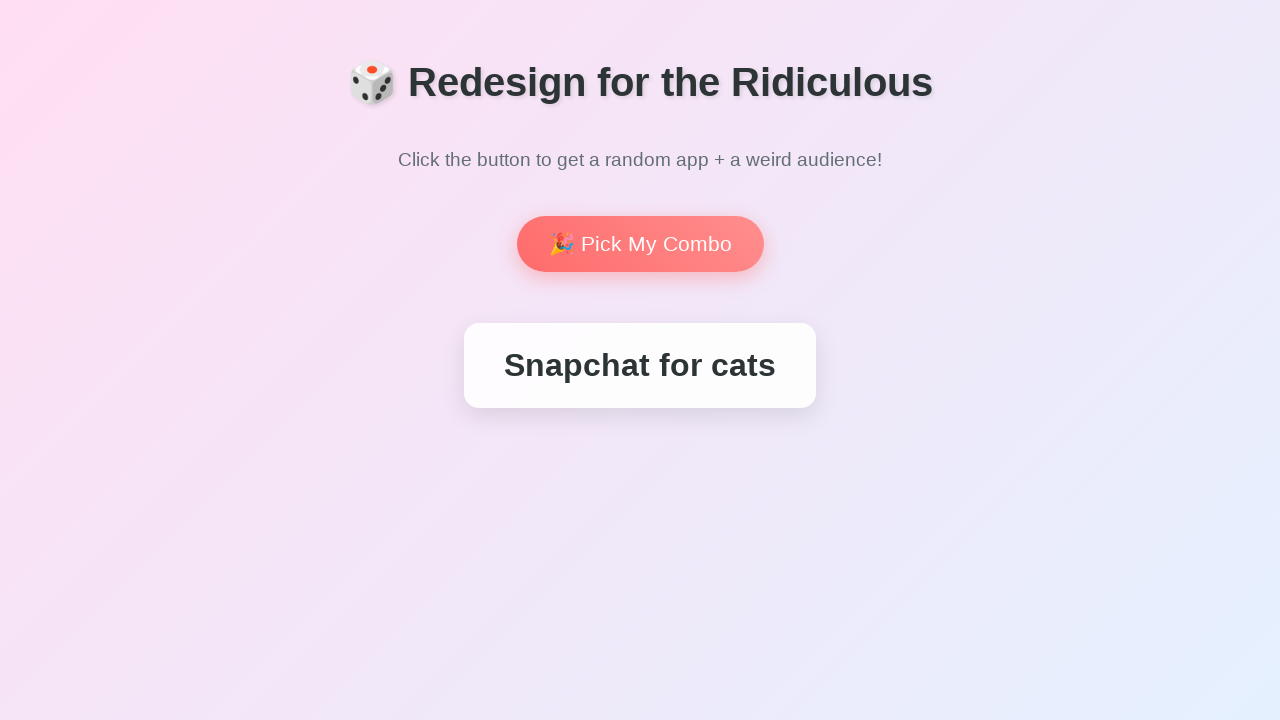

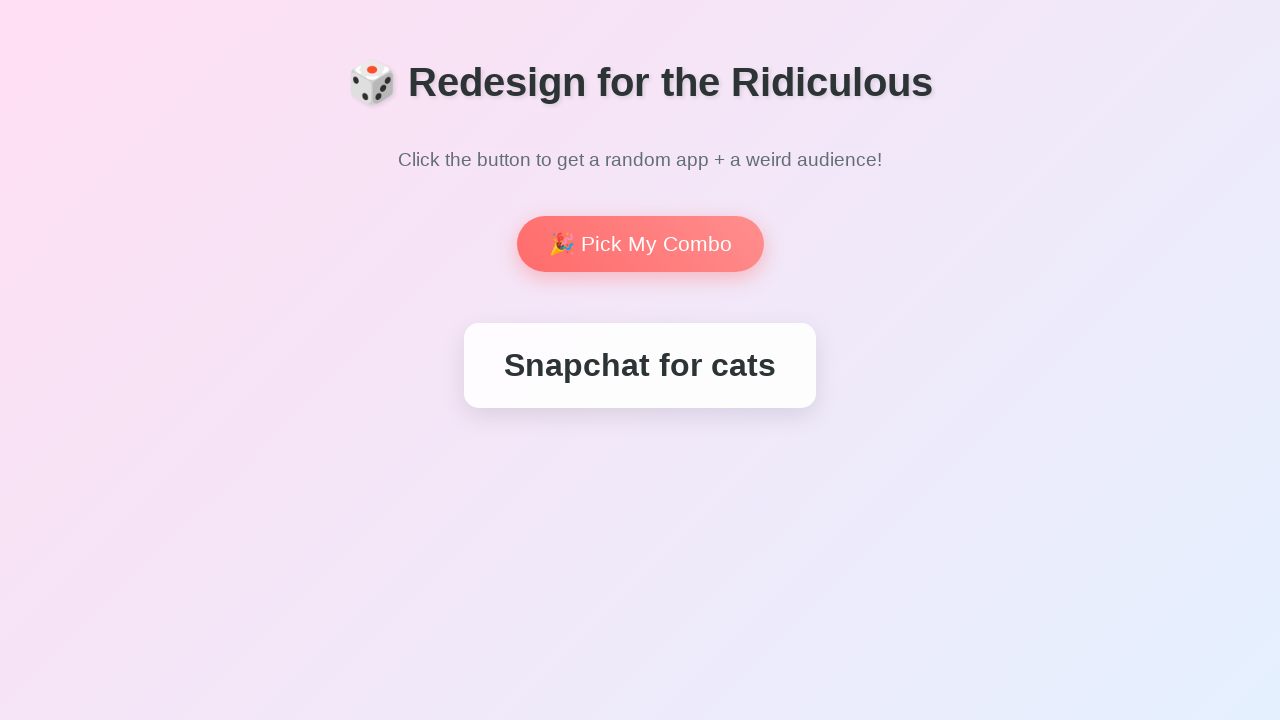